Tests horizontal slider functionality by dragging the slider and using arrow keys to adjust its value

Starting URL: https://the-internet.herokuapp.com/horizontal_slider

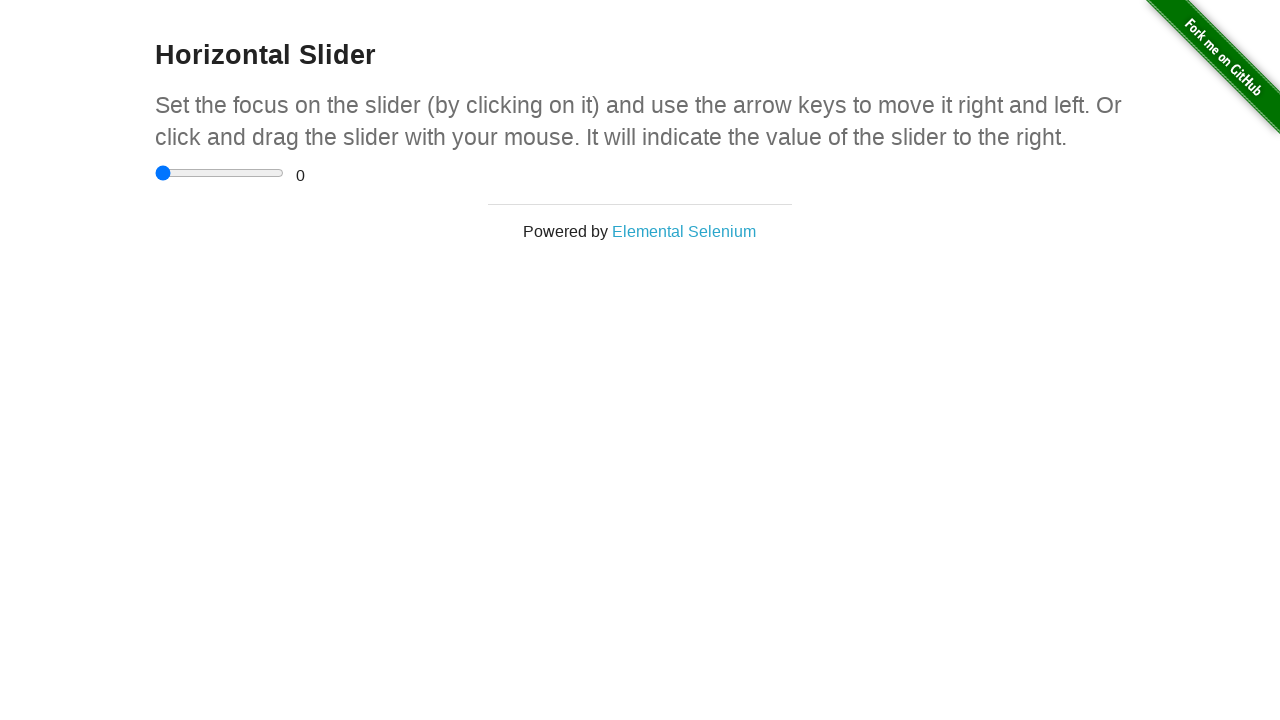

Located the horizontal slider element
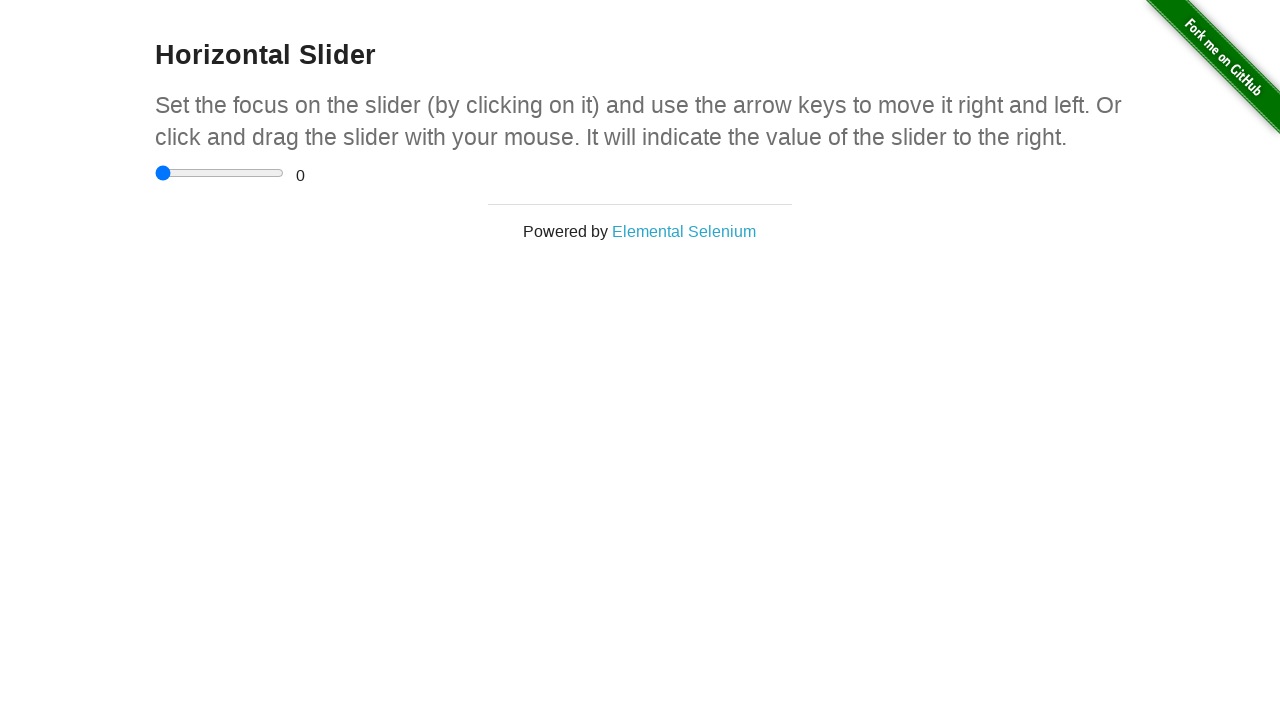

Dragged slider 50 pixels to the right at (205, 165)
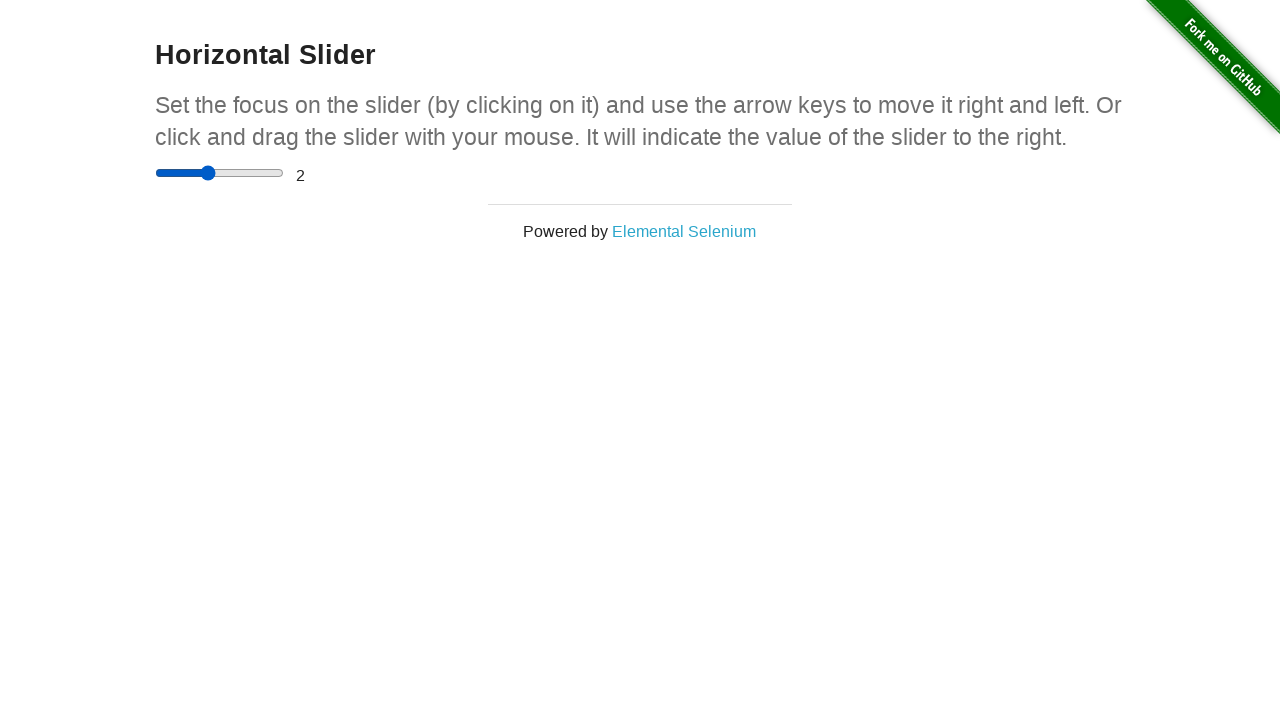

Pressed ArrowRight key to adjust slider value on input[type='range']
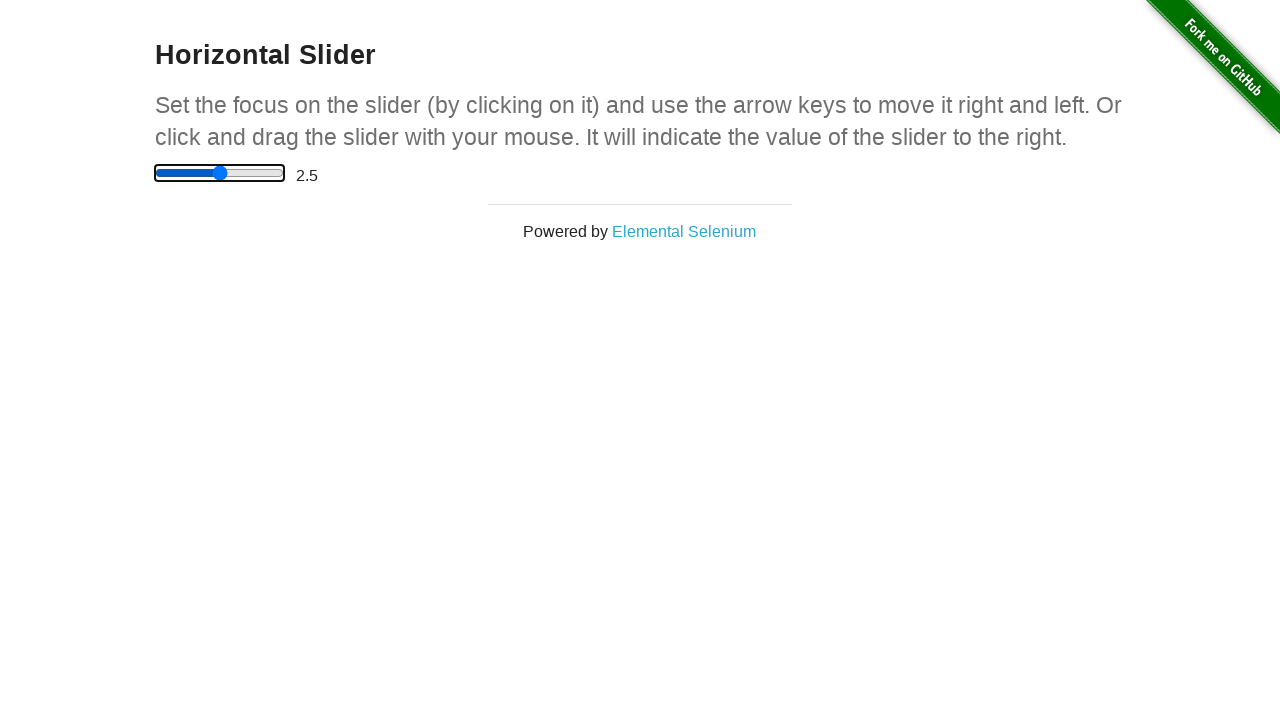

Verified slider value display element is present
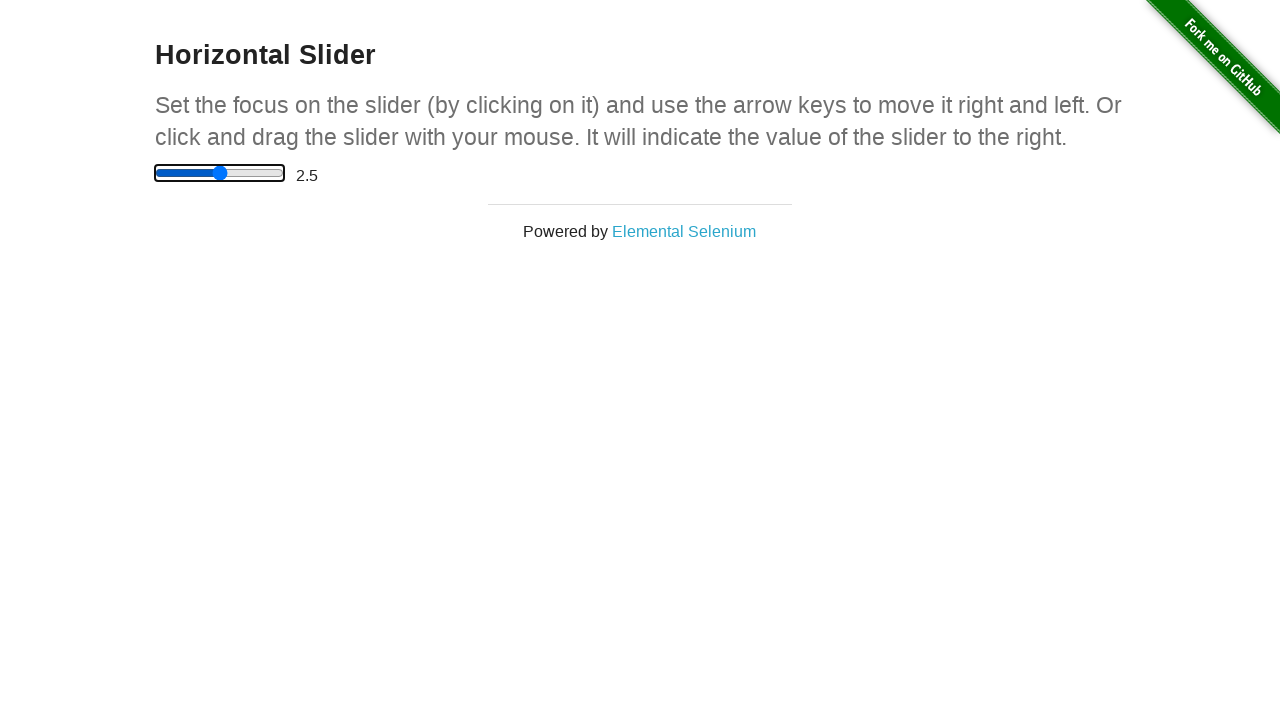

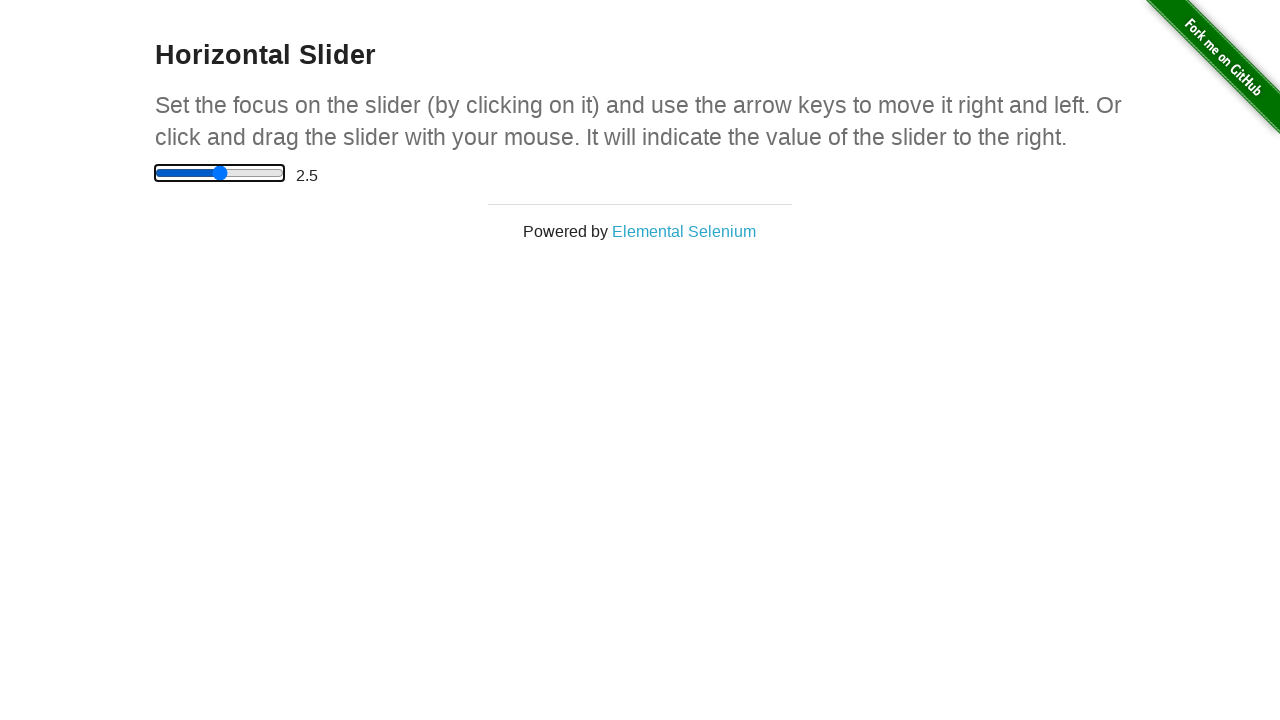